Tests enabling a disabled input field, then typing text into it once it becomes clickable

Starting URL: https://the-internet.herokuapp.com/dynamic_controls

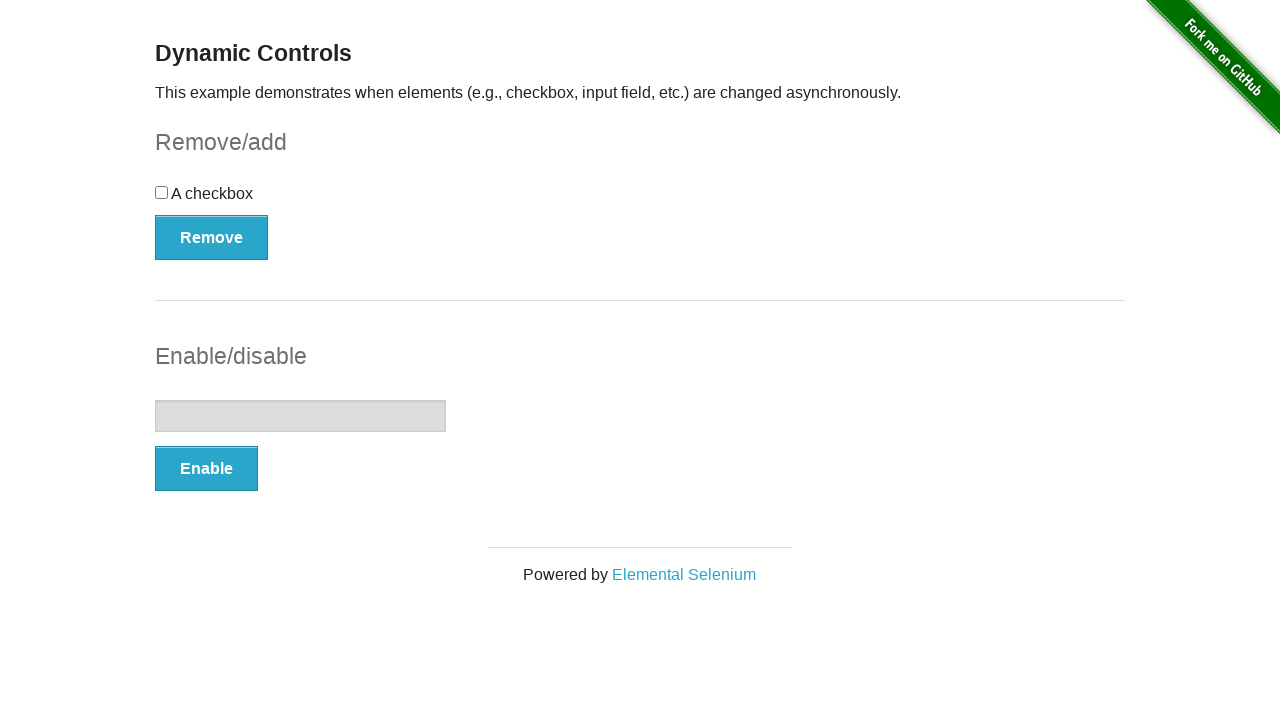

Clicked the Enable button to enable the text field at (206, 469) on xpath=//button[contains(text(),'Enable')]
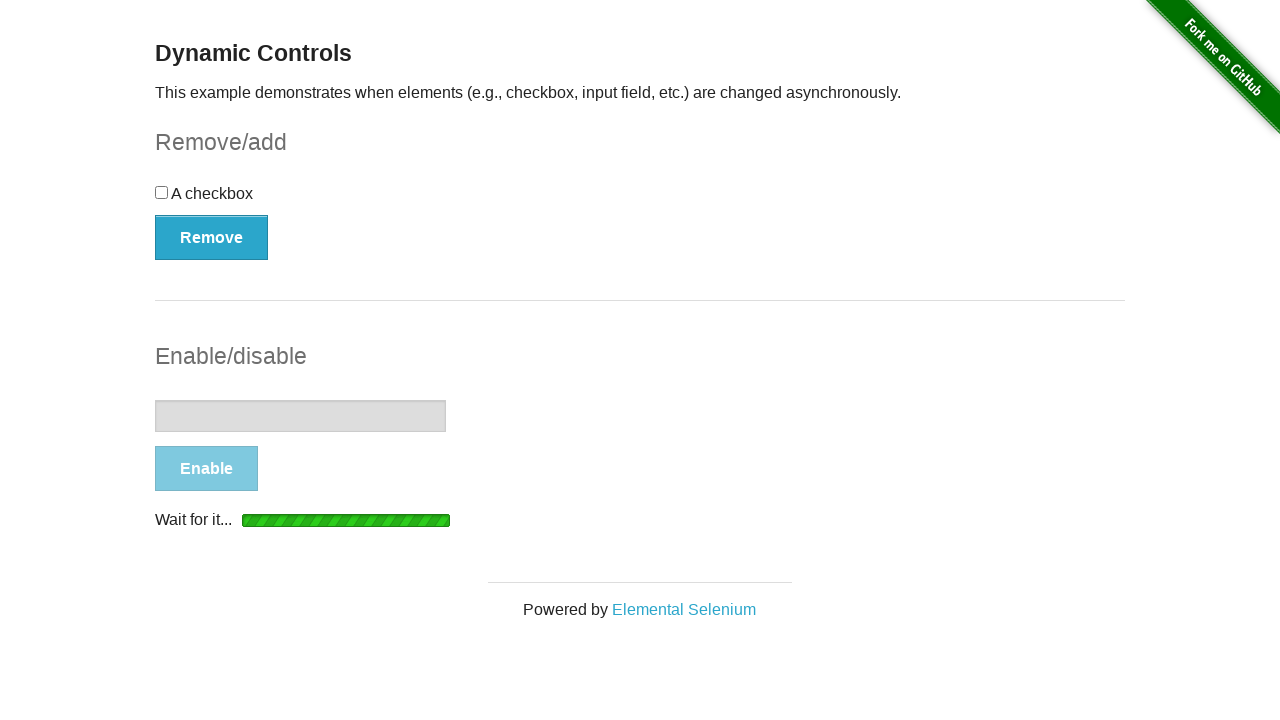

Input field became visible
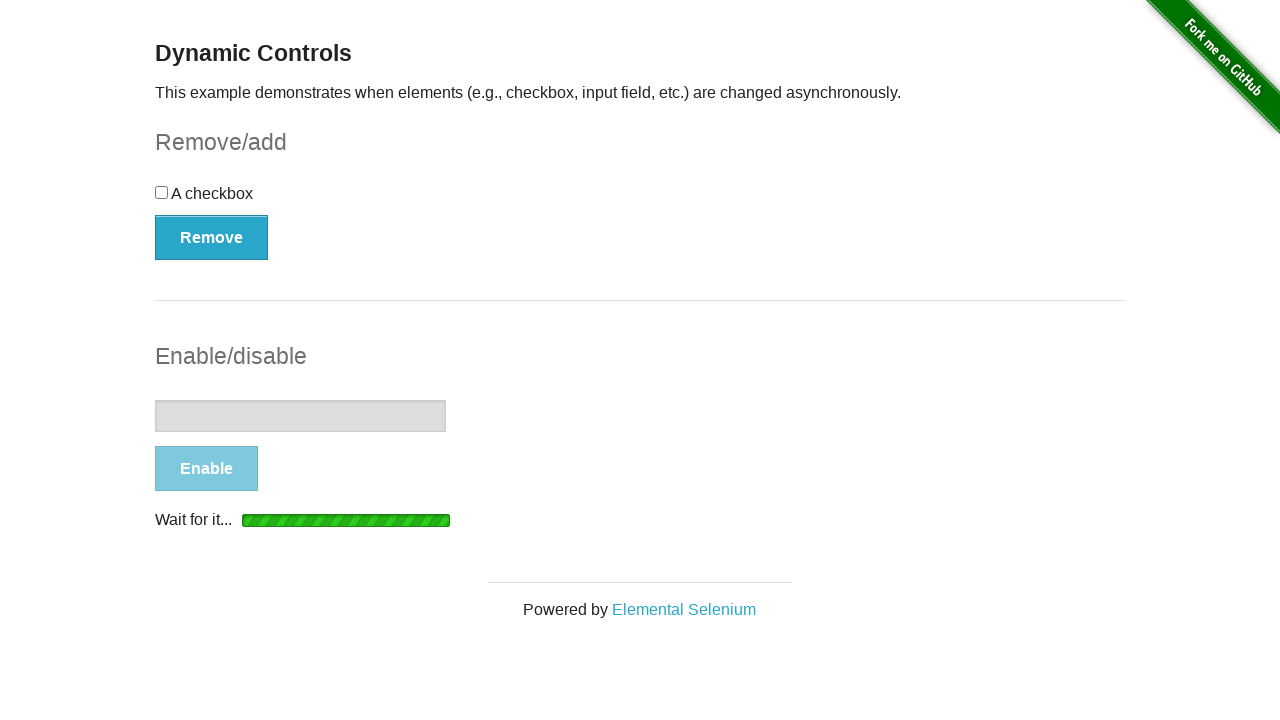

Input field is now enabled and clickable
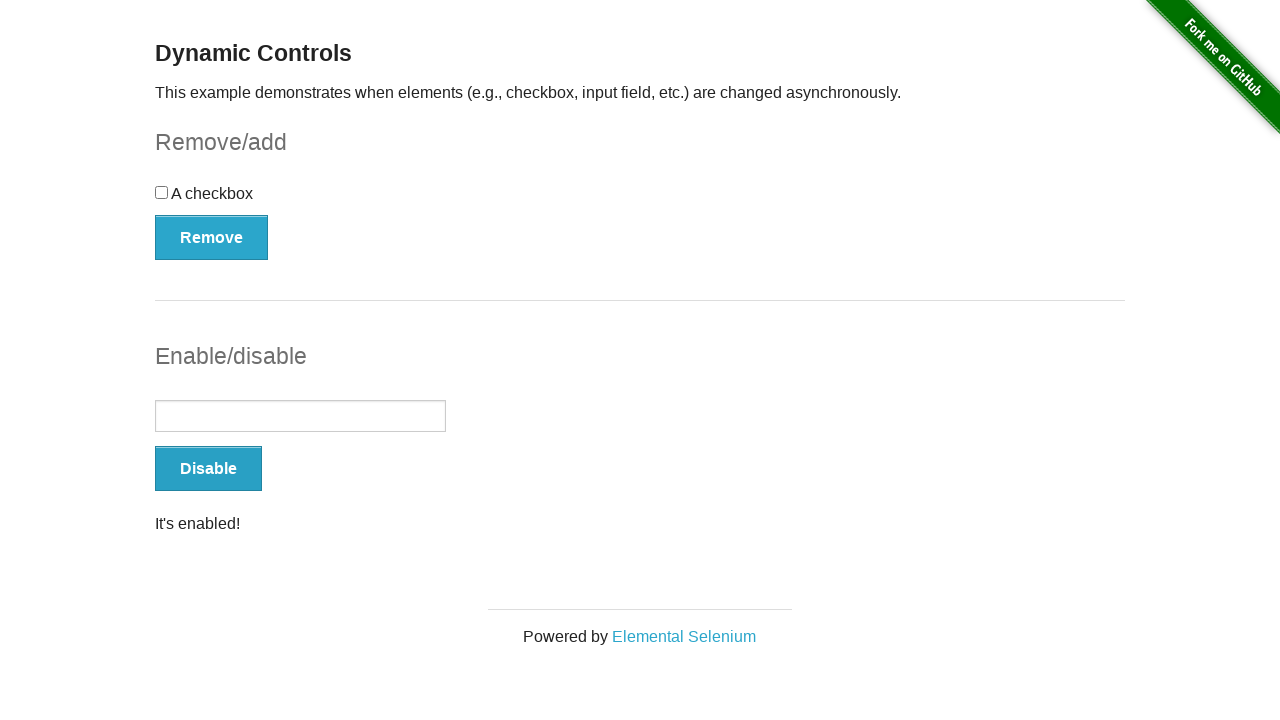

Typed 'some text' into the enabled input field on form#input-example input[type='text']
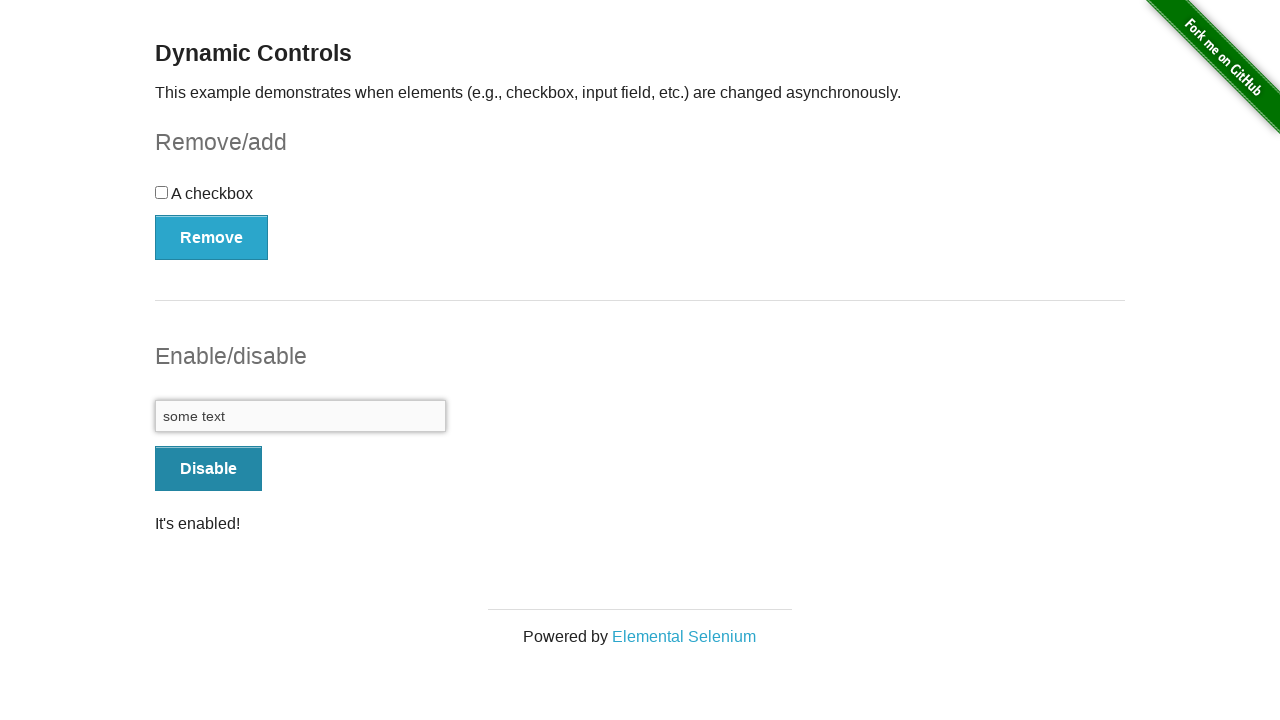

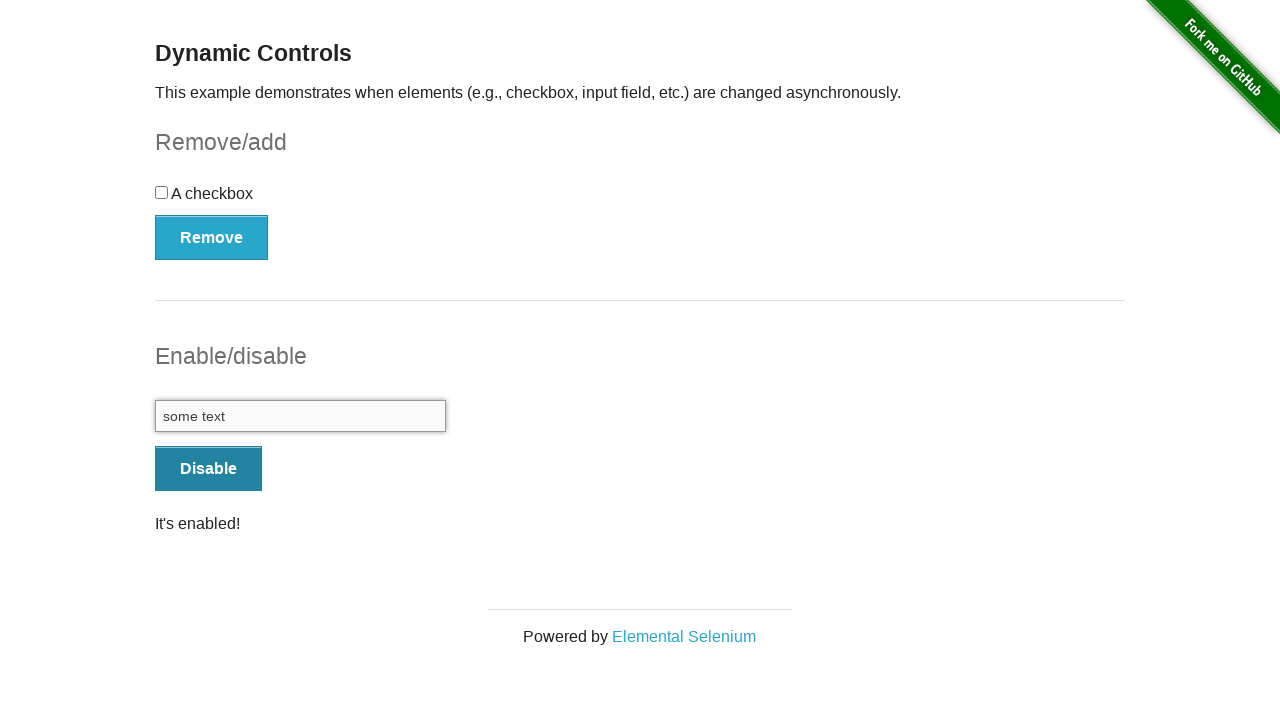